Fills out a complete form on Formy project website including personal information, education level, experience, and date, then submits the form

Starting URL: https://formy-project.herokuapp.com/form

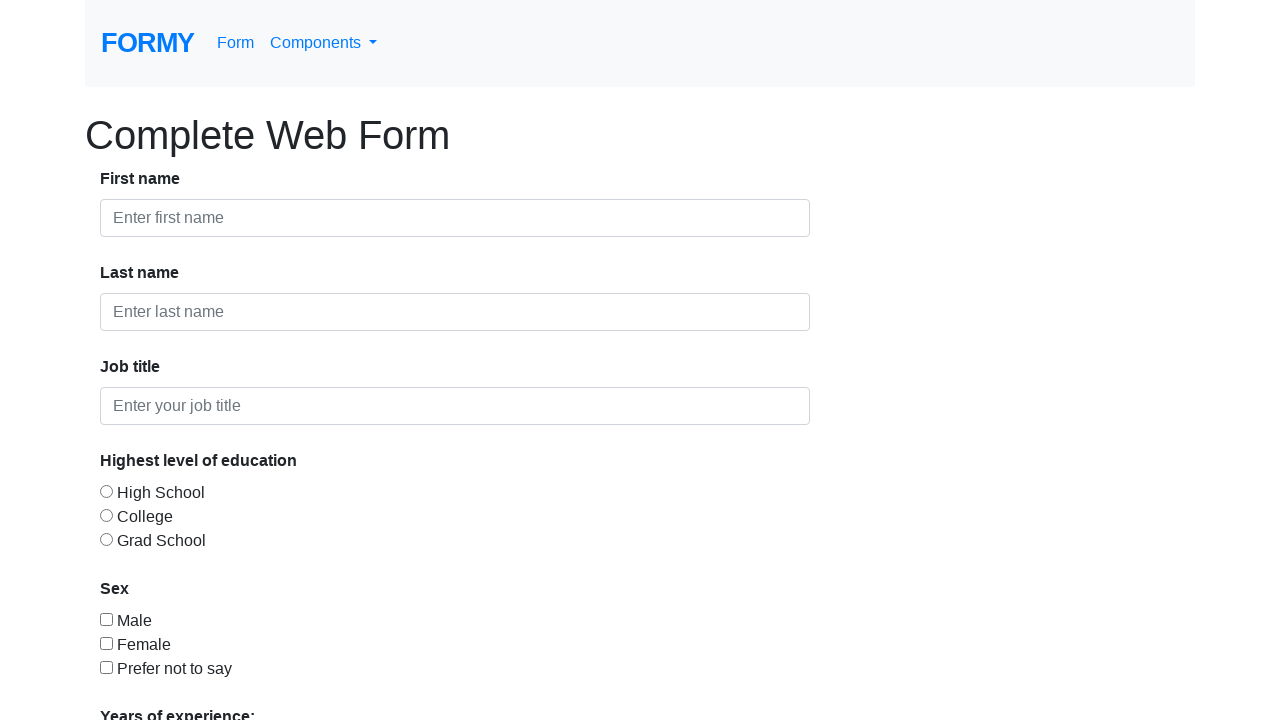

Filled first name field with 'Didi' on #first-name
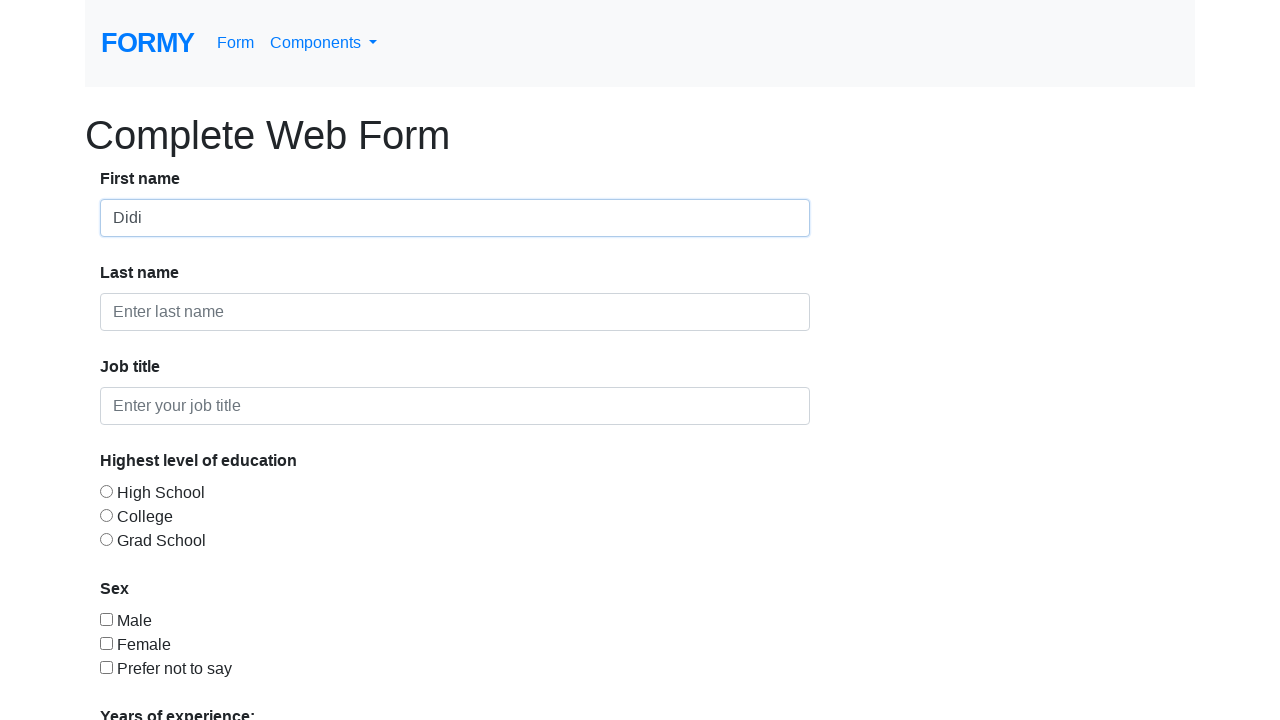

Filled last name field with 'Riyadi' on #last-name
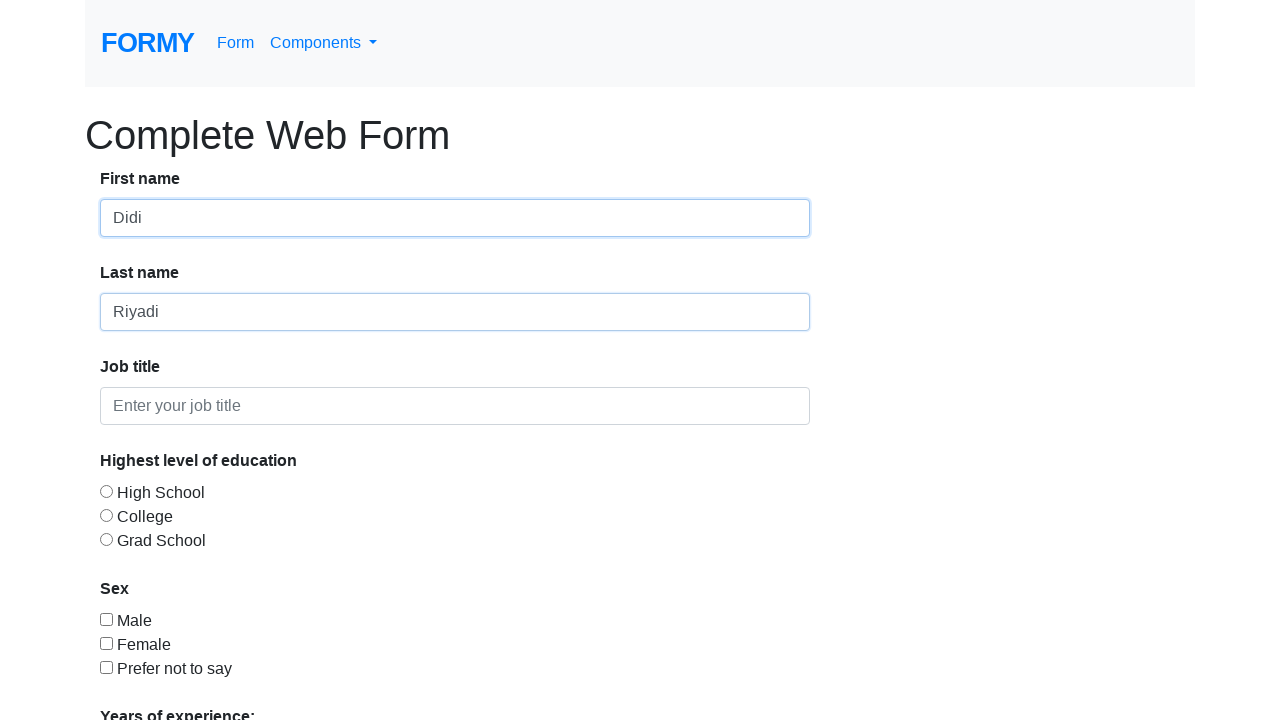

Filled job title field with 'Cleaning Service' on #job-title
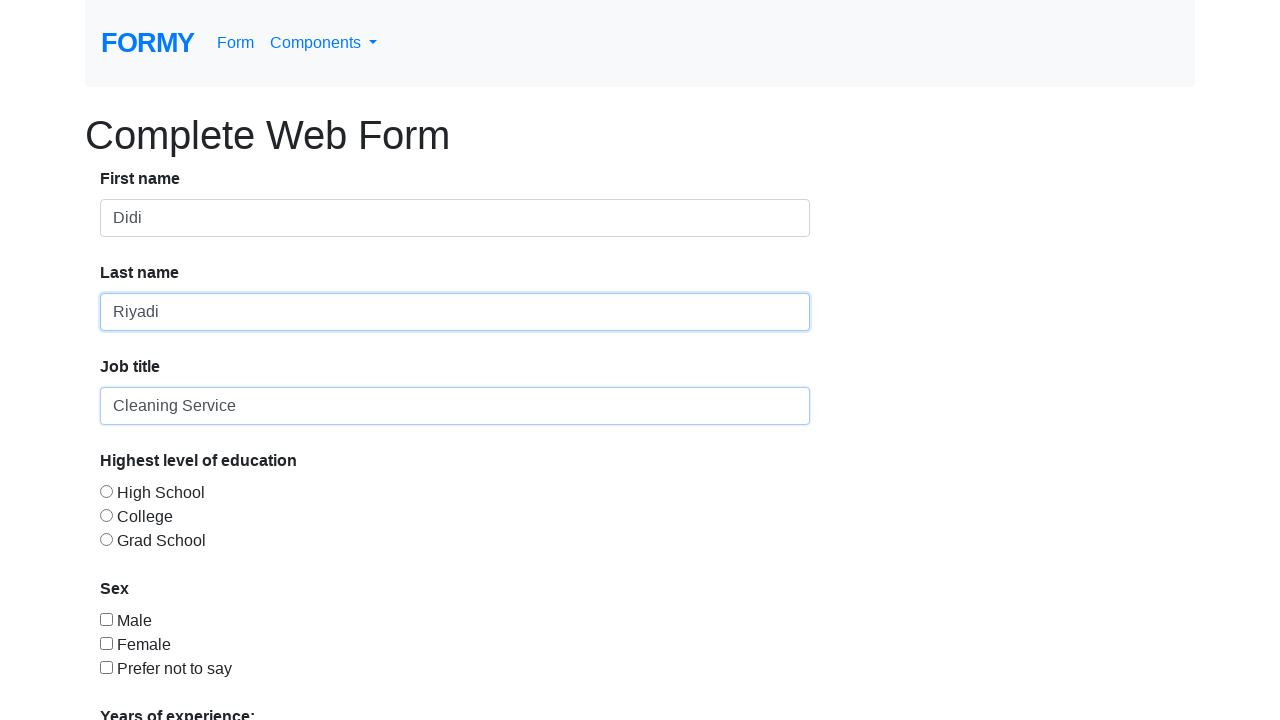

Selected High School education level at (106, 491) on xpath=//*[@id='radio-button-1']
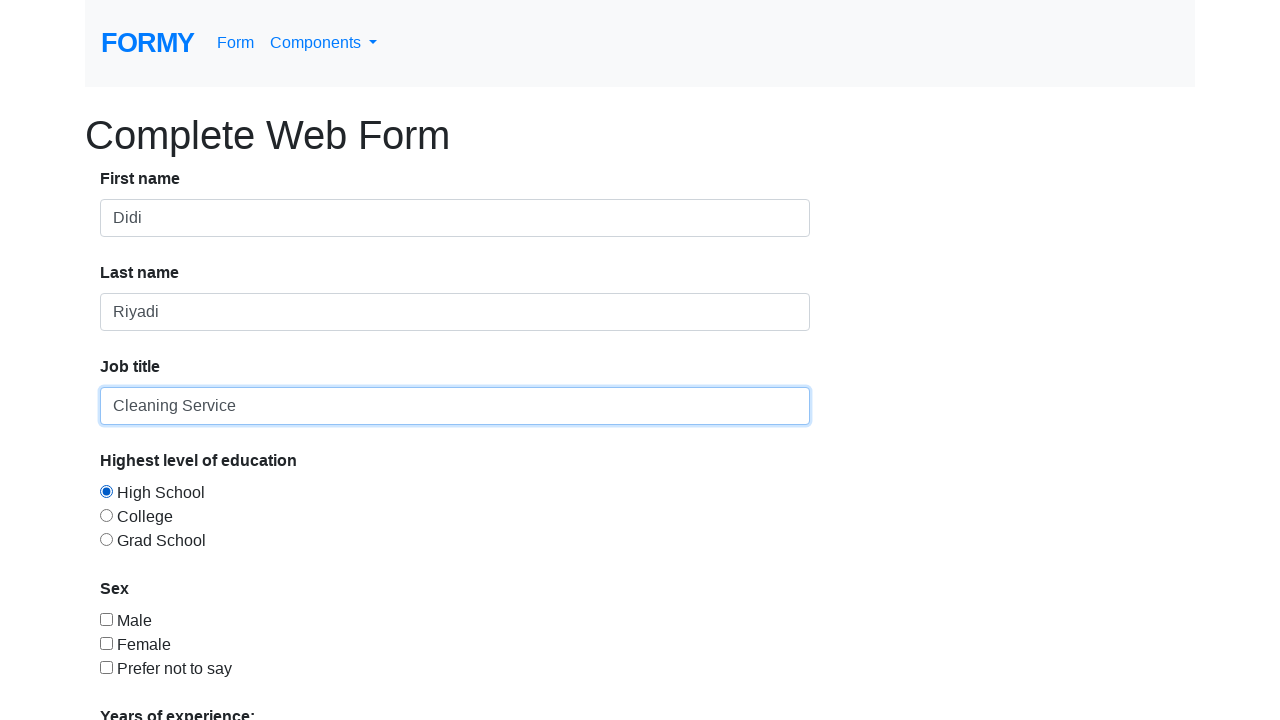

Scrolled down to see more form fields
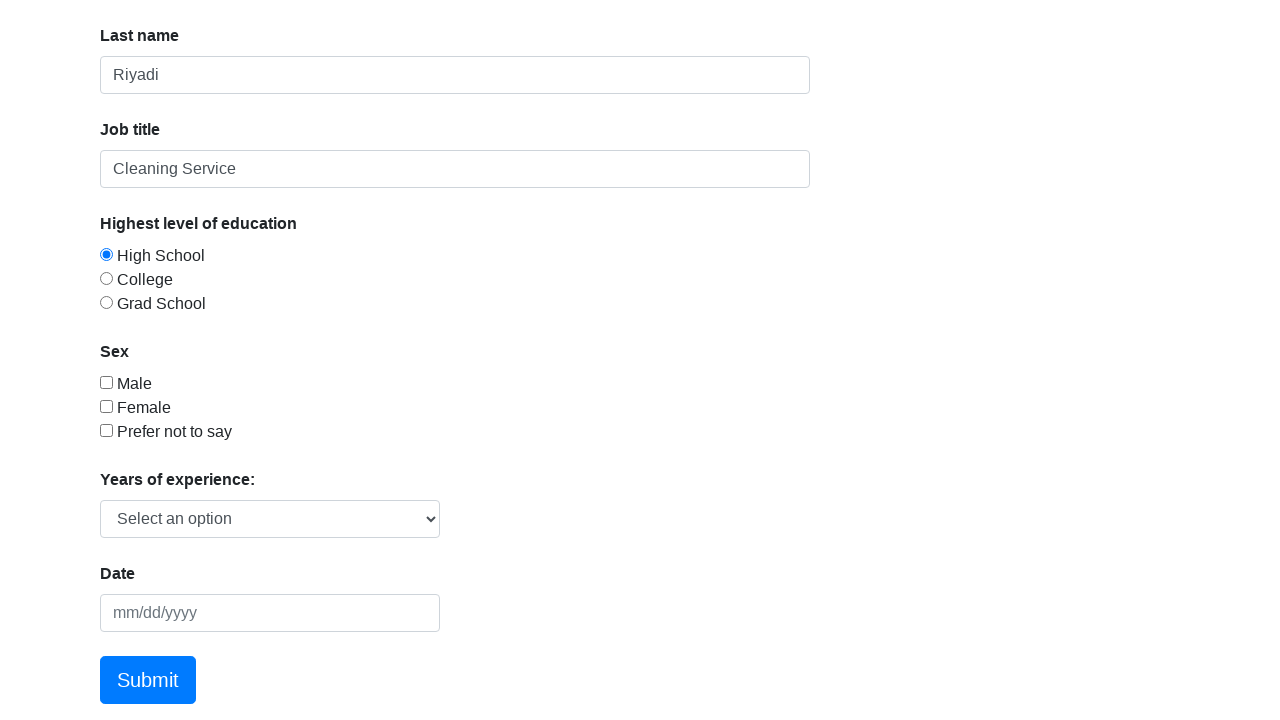

Selected sex checkbox at (106, 430) on xpath=//*[@id='checkbox-3']
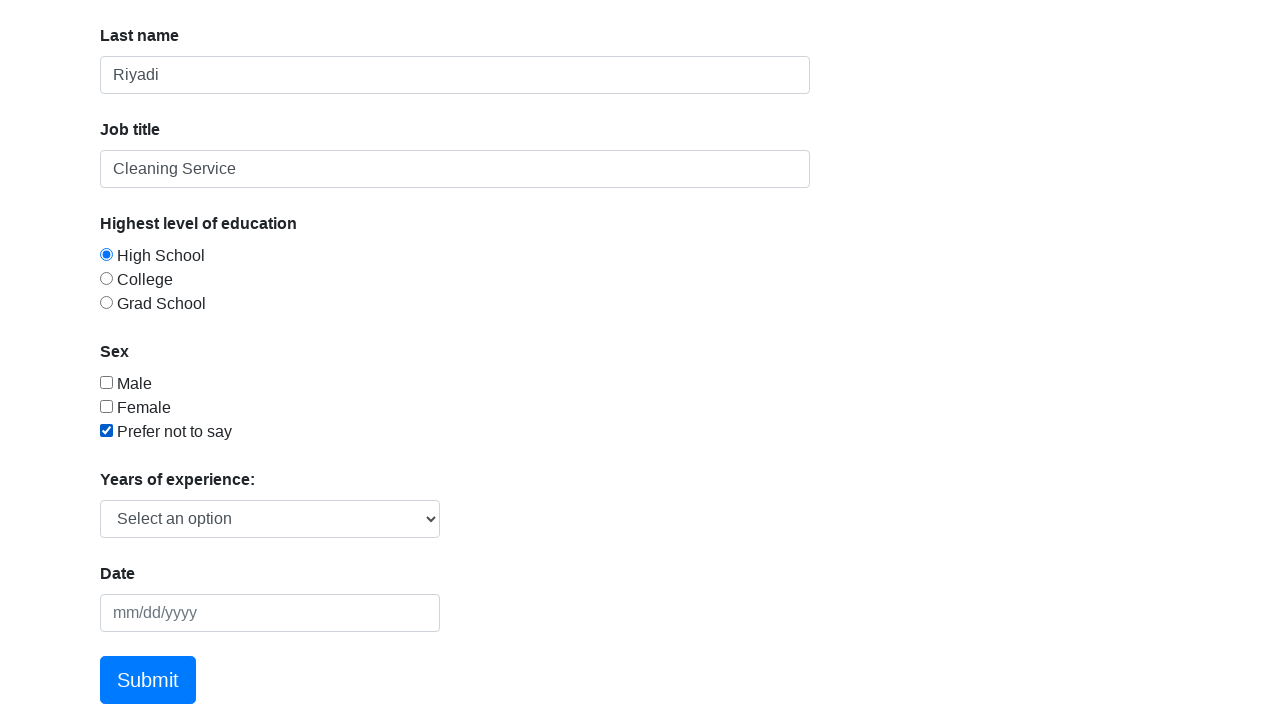

Selected '10+' years of experience from dropdown on #select-menu
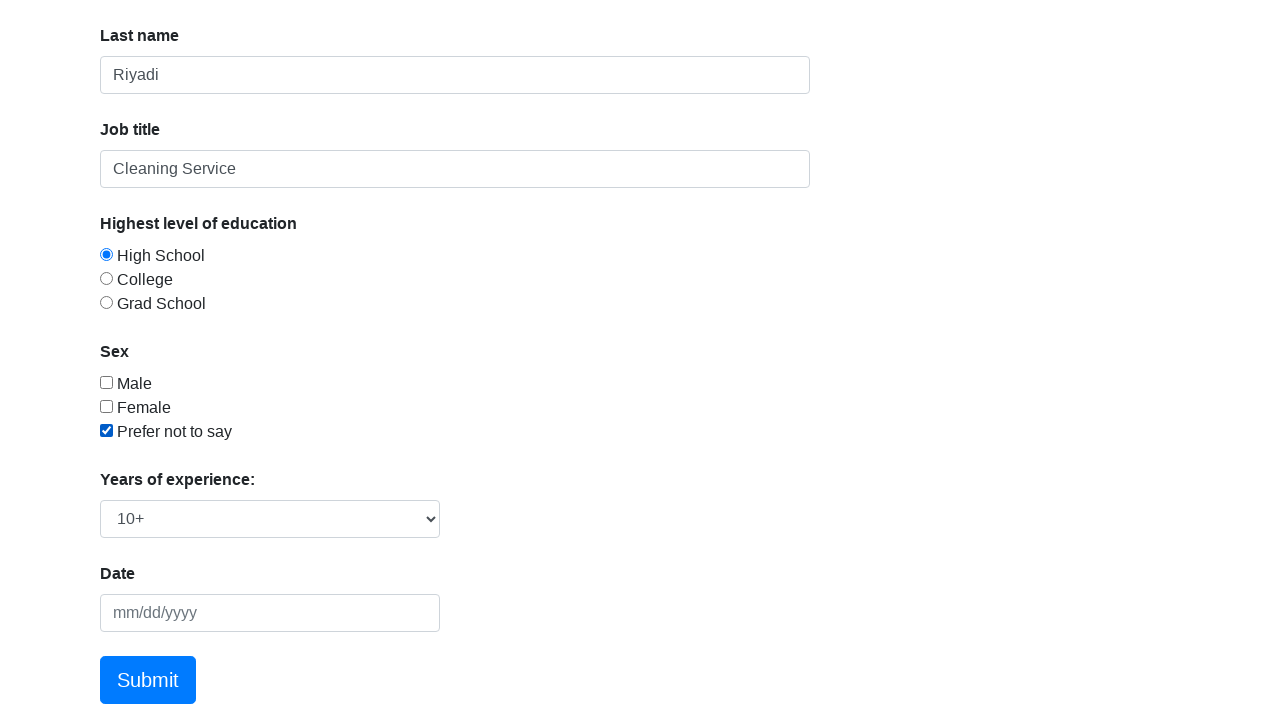

Filled date field with '23/02/2023' on #datepicker
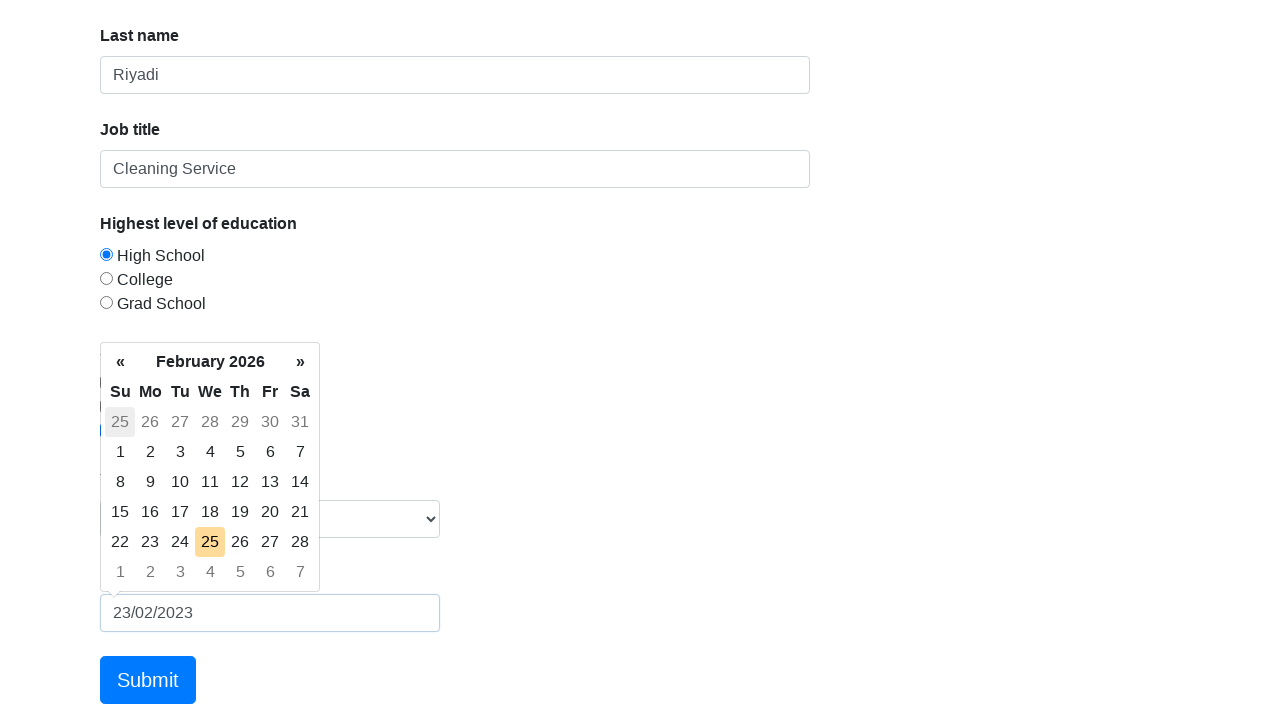

Clicked submit button to submit the form at (148, 680) on xpath=/html/body/div/form/div/div[8]/a
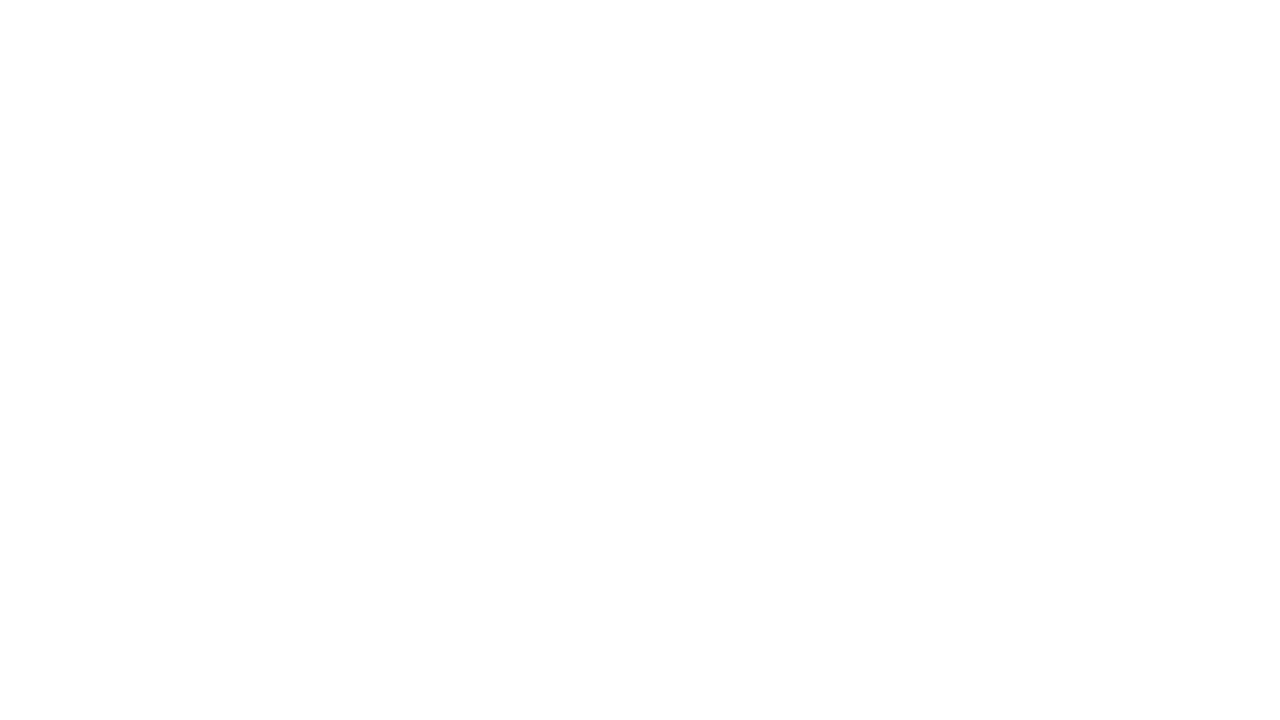

Waited for form submission to complete
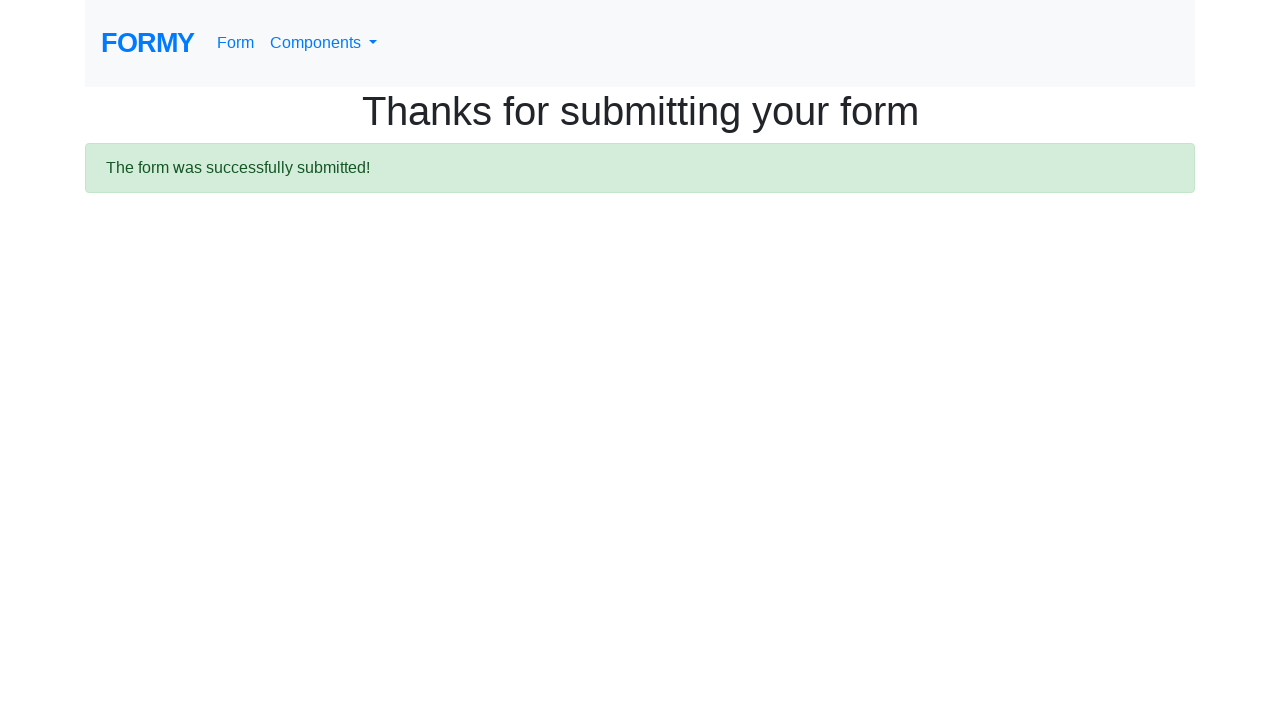

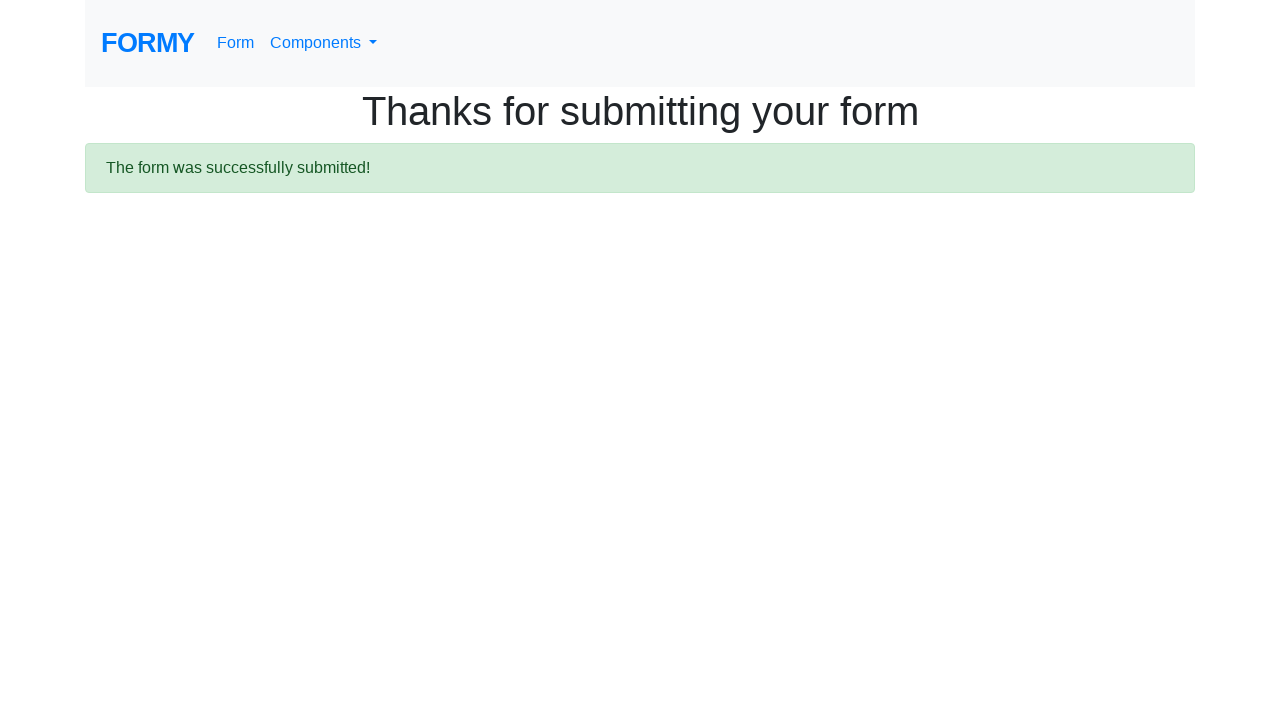